Tests radio button functionality by clicking on different radio button options and verifying the selected values are displayed correctly

Starting URL: https://demoqa.com/elements

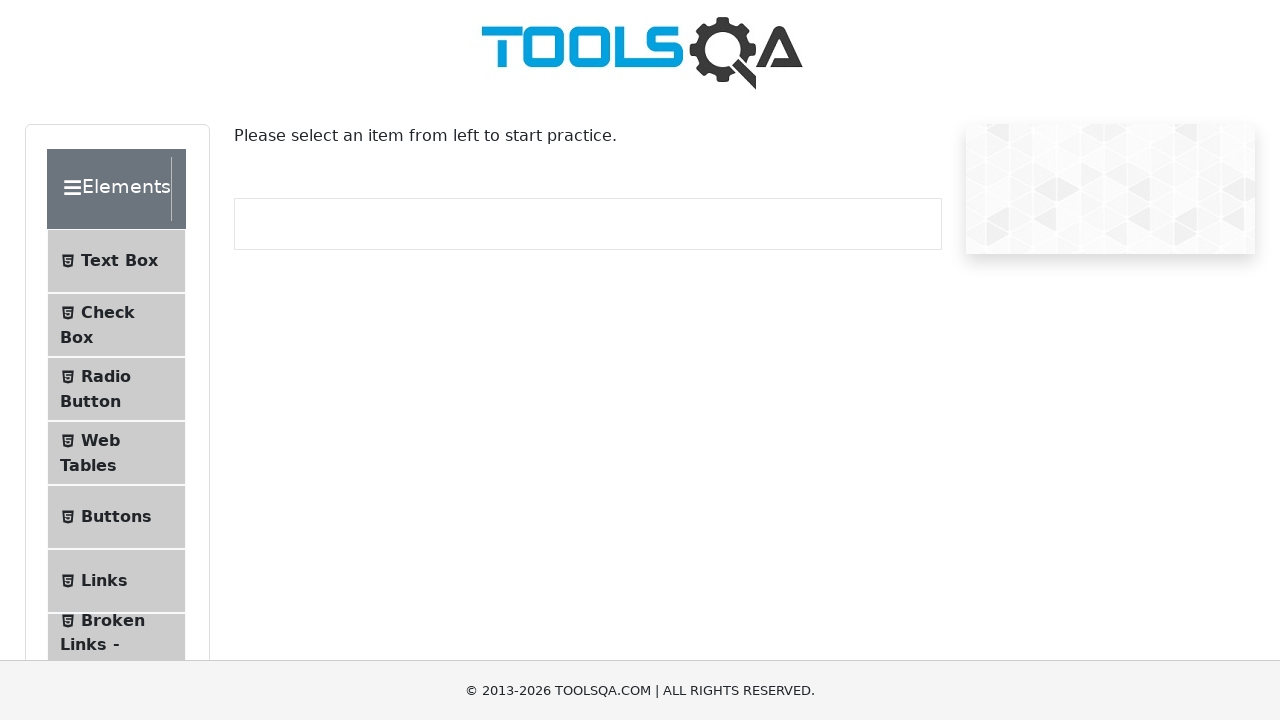

Clicked on Radio Button menu item at (116, 389) on #item-2
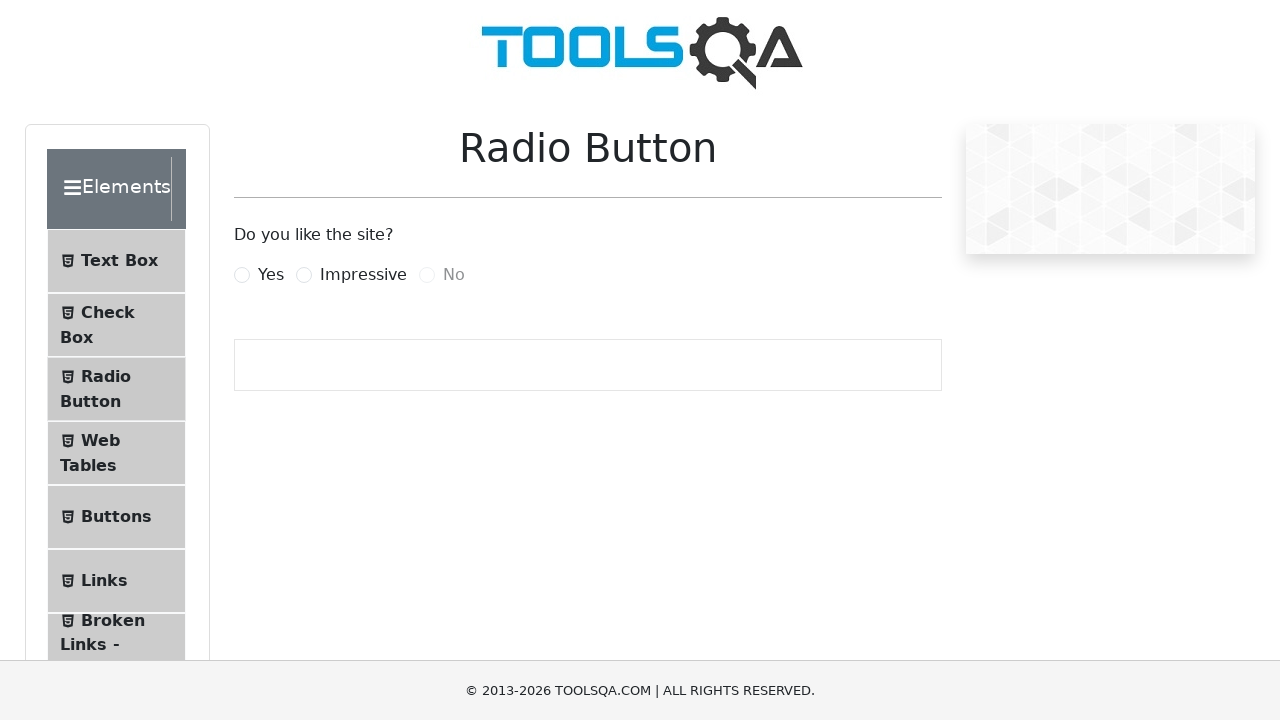

Scrolled down 250 pixels to view radio buttons
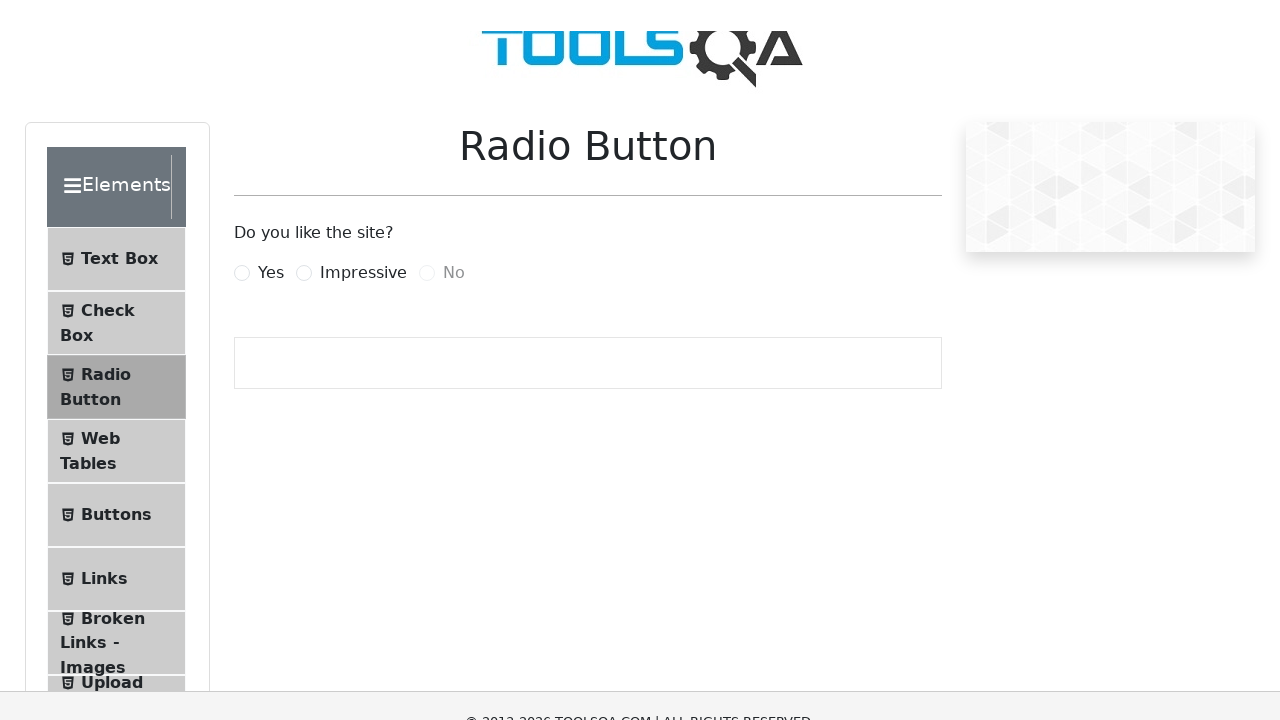

Clicked on 'Yes' radio button at (271, 25) on label[for='yesRadio']
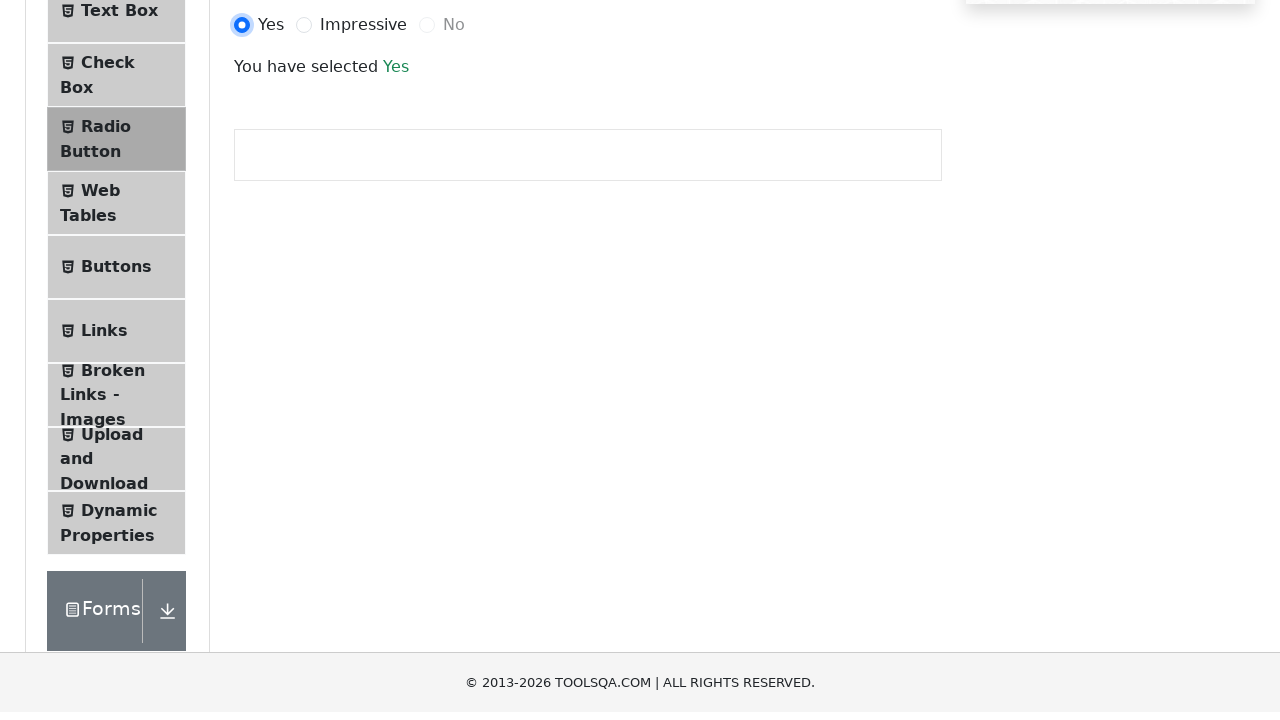

Success message appeared after selecting 'Yes'
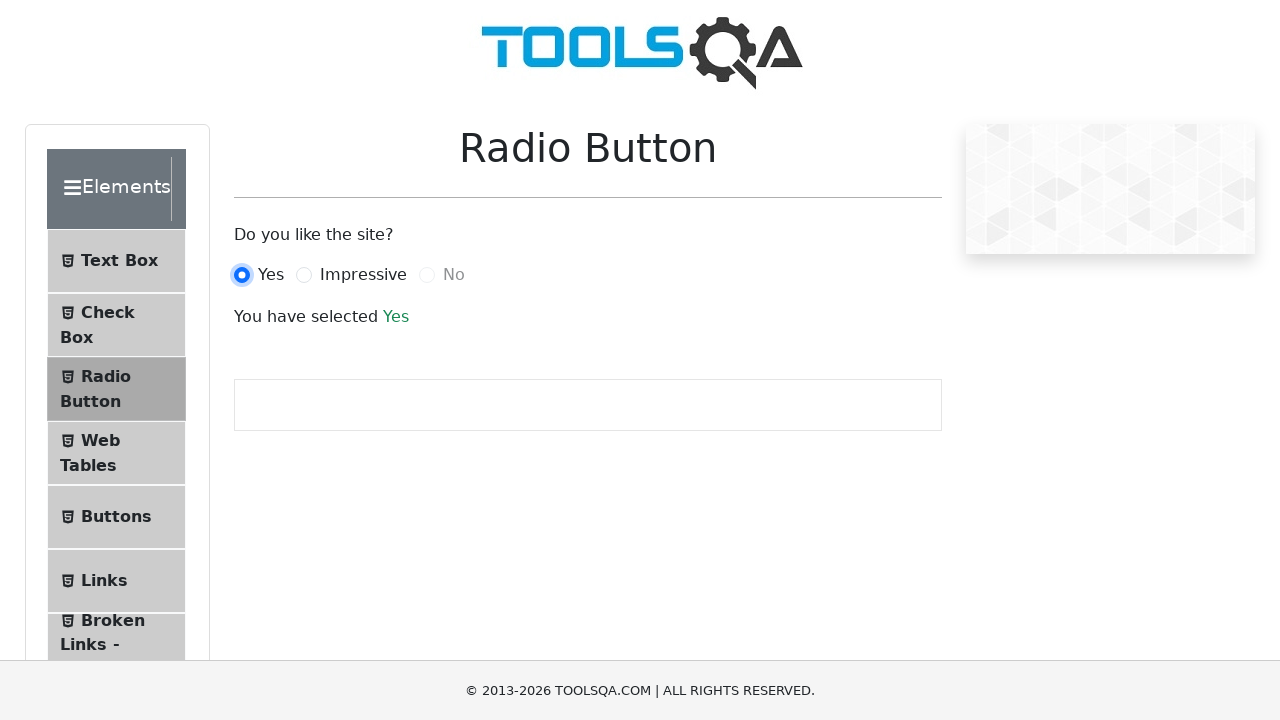

Verified that 'Yes' is selected and displayed in success message
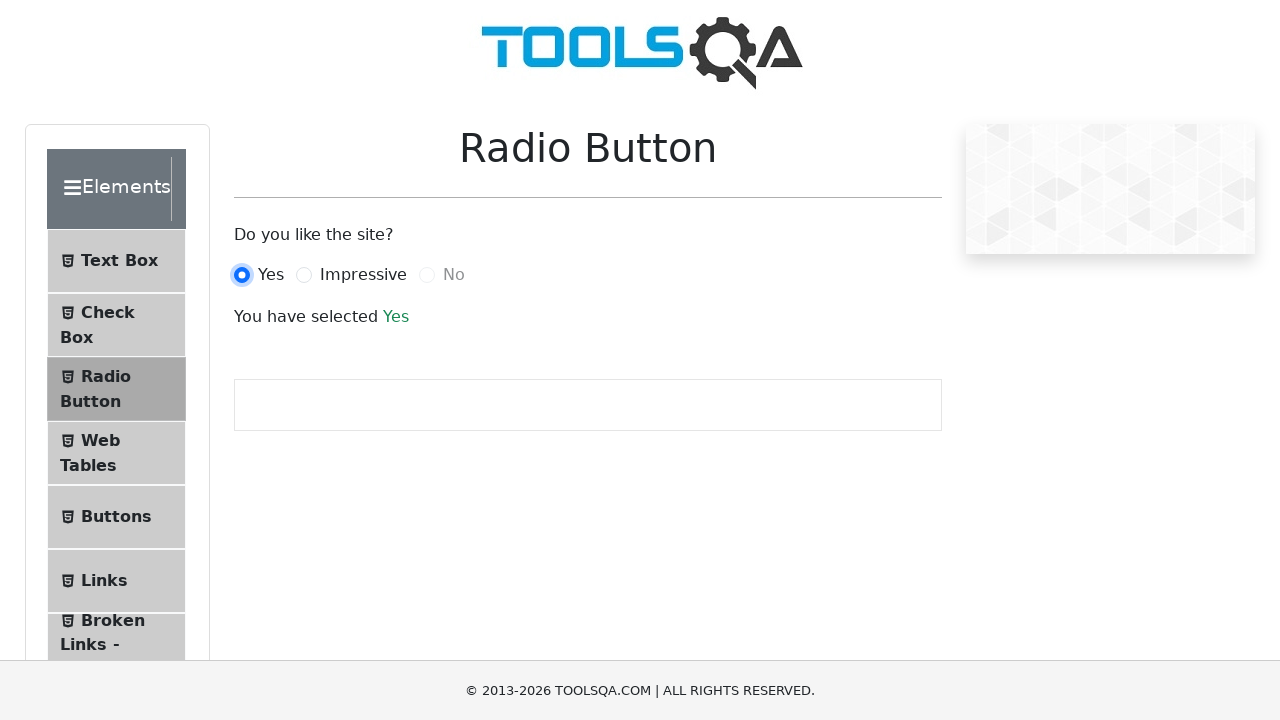

Clicked on 'Impressive' radio button at (363, 275) on label[for='impressiveRadio']
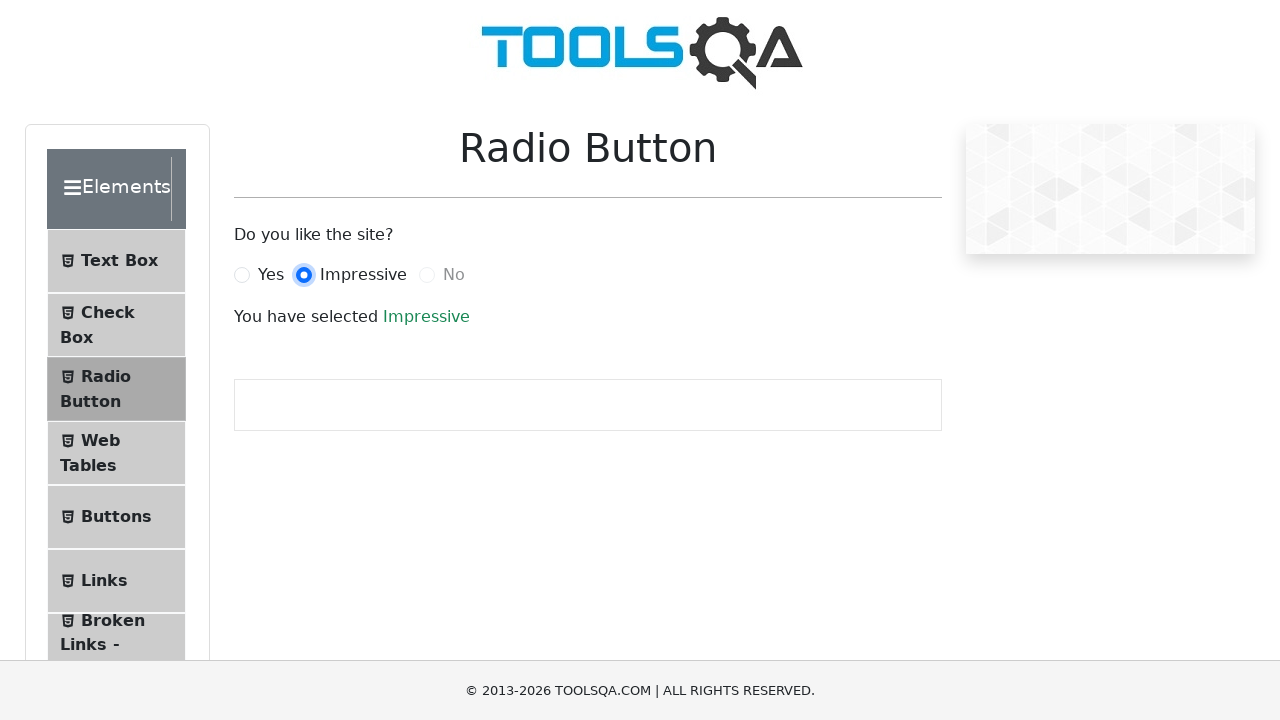

Success message updated after selecting 'Impressive'
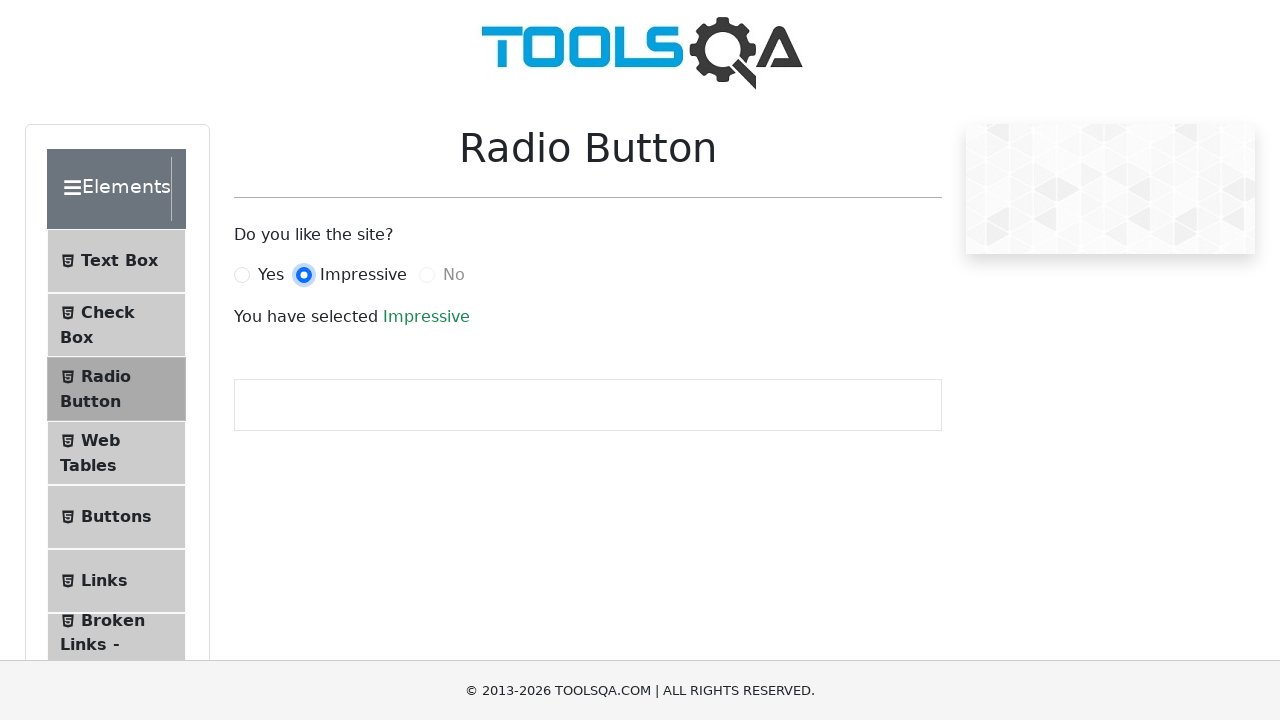

Verified that 'Impressive' is selected and displayed in success message
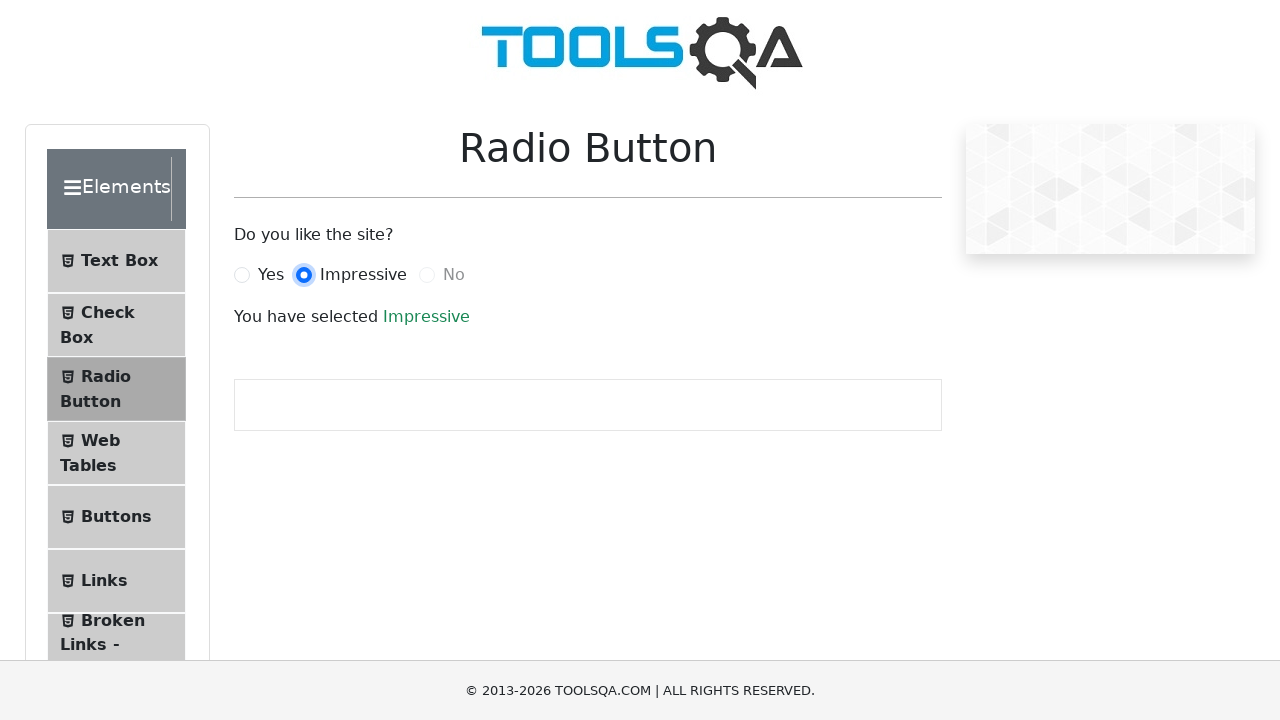

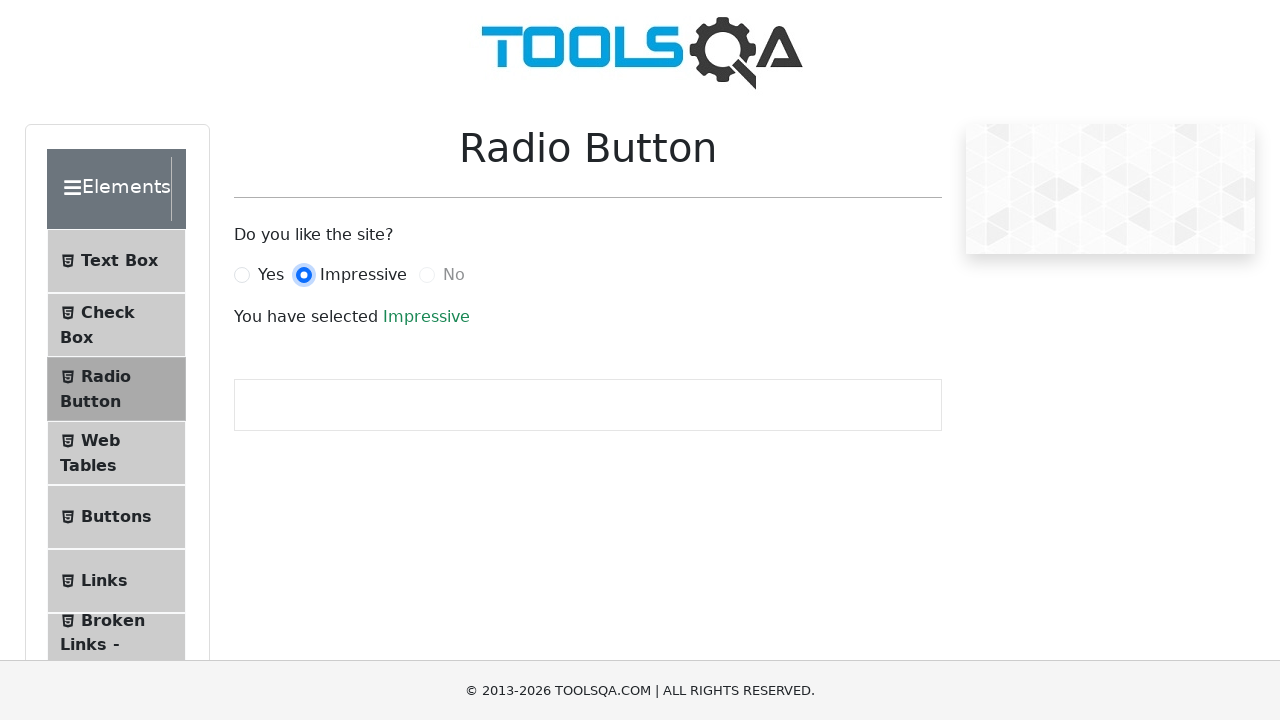